Tests dynamic content handling by removing a checkbox and enabling a disabled input field on the page

Starting URL: https://the-internet.herokuapp.com/dynamic_controls

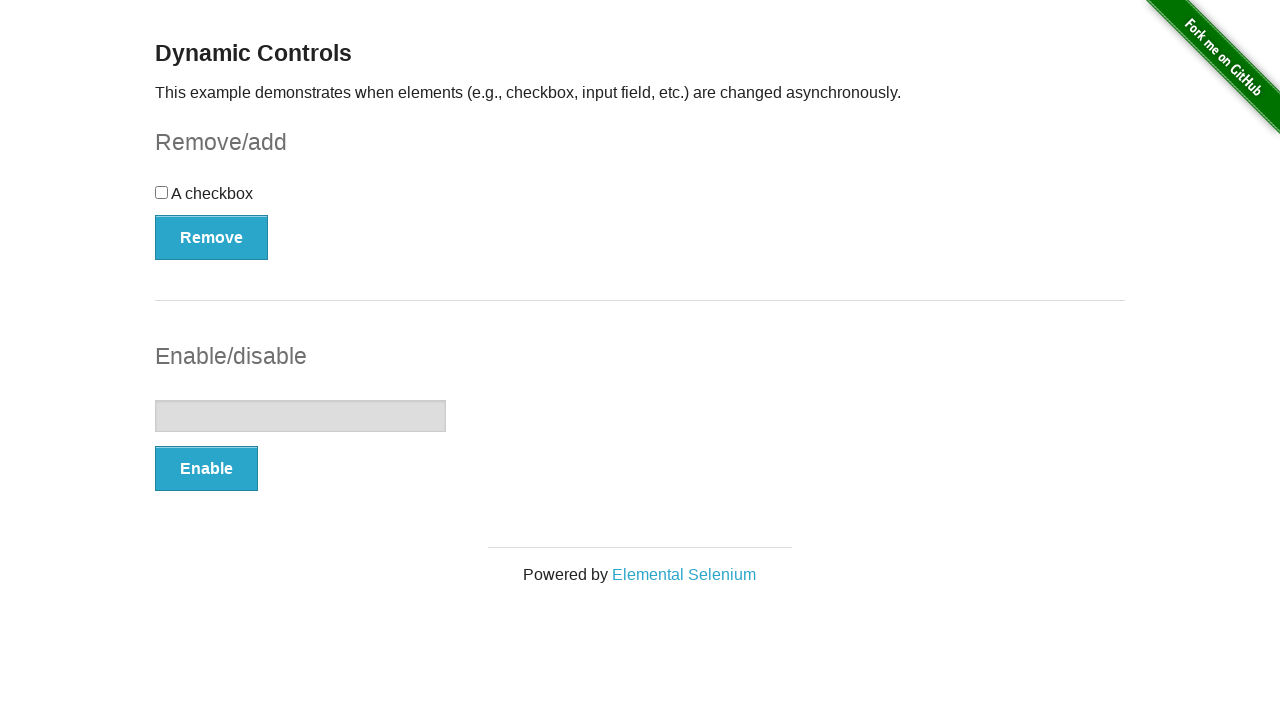

Checked if checkbox is initially displayed
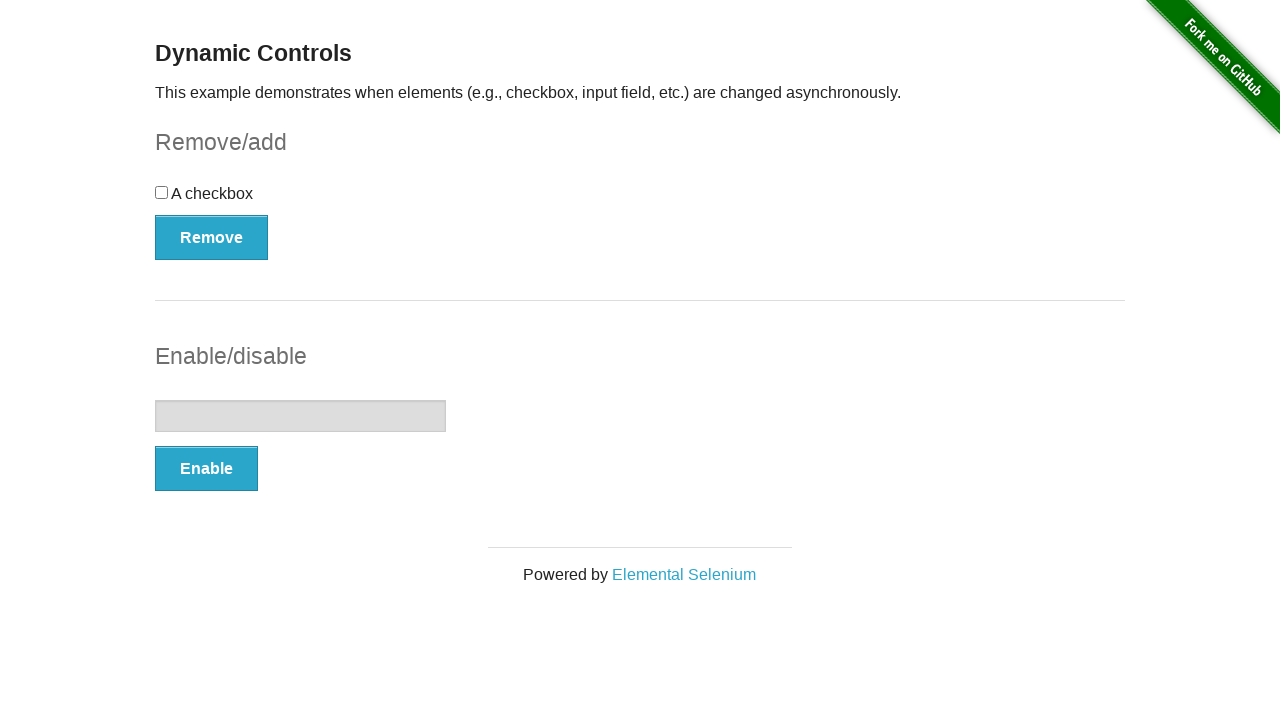

Clicked remove button to remove the checkbox at (212, 237) on #checkbox-example button
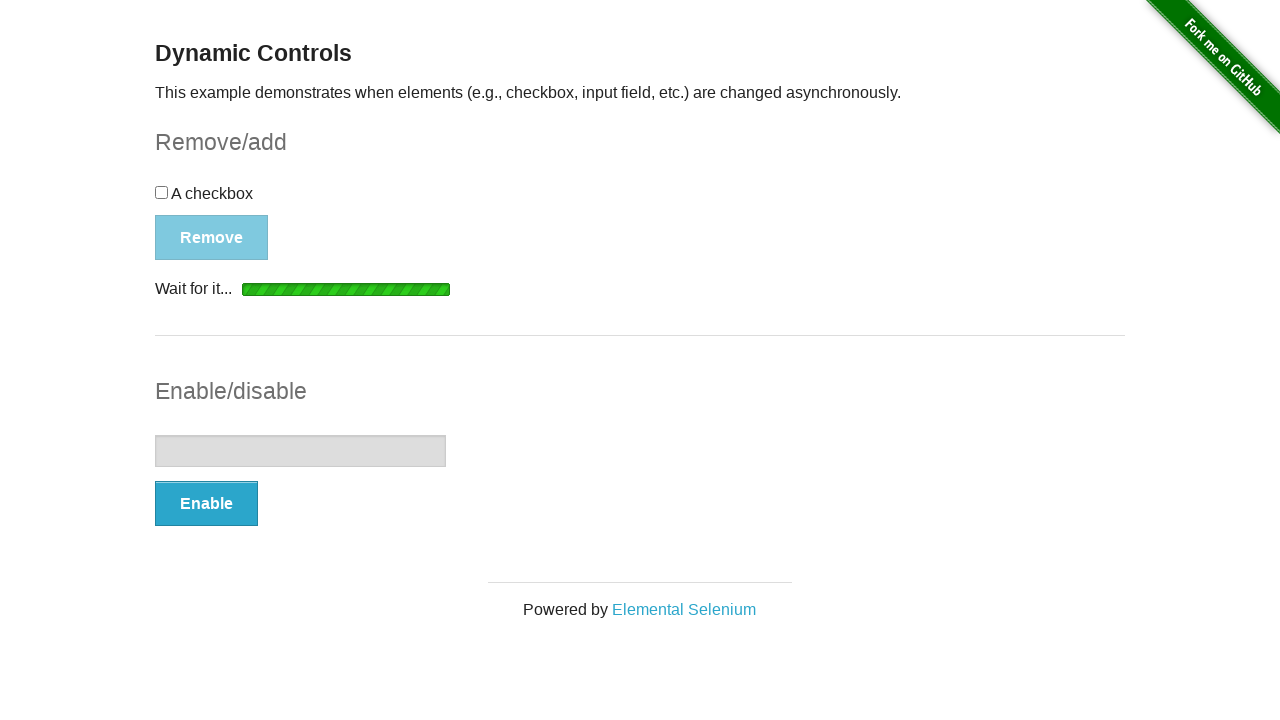

Waited for checkbox to be hidden
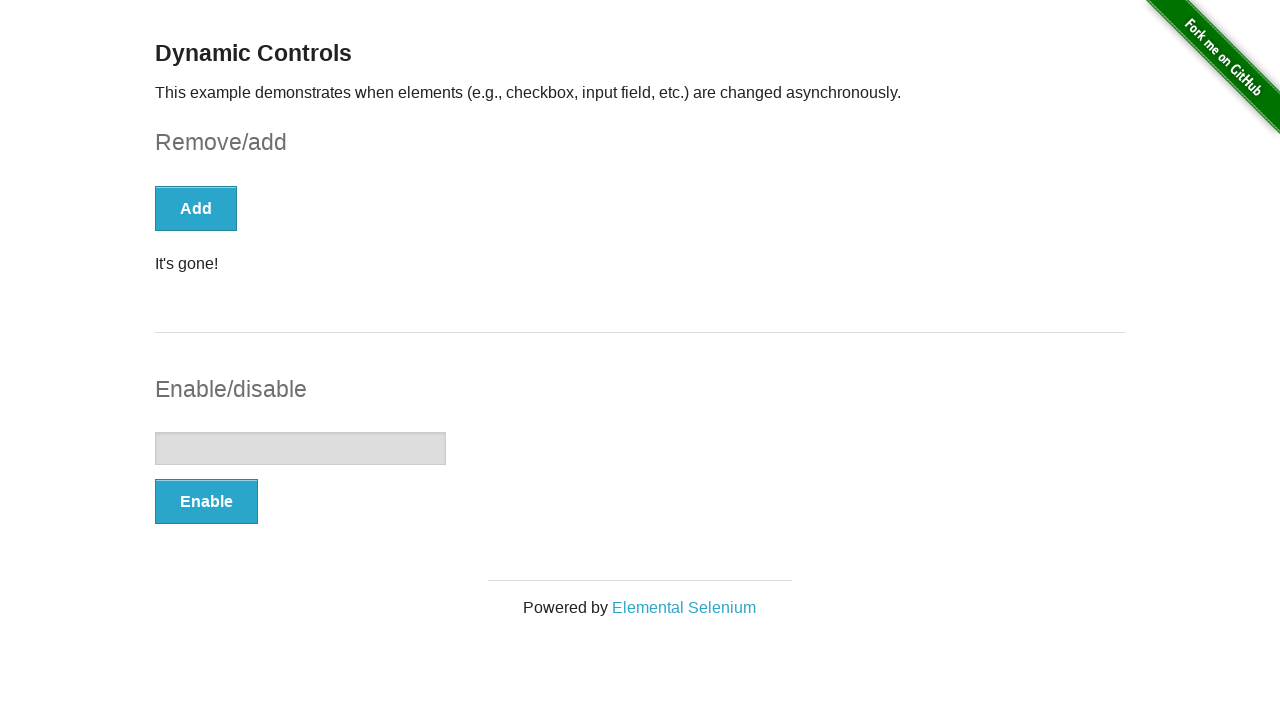

Verified that the checkbox was removed
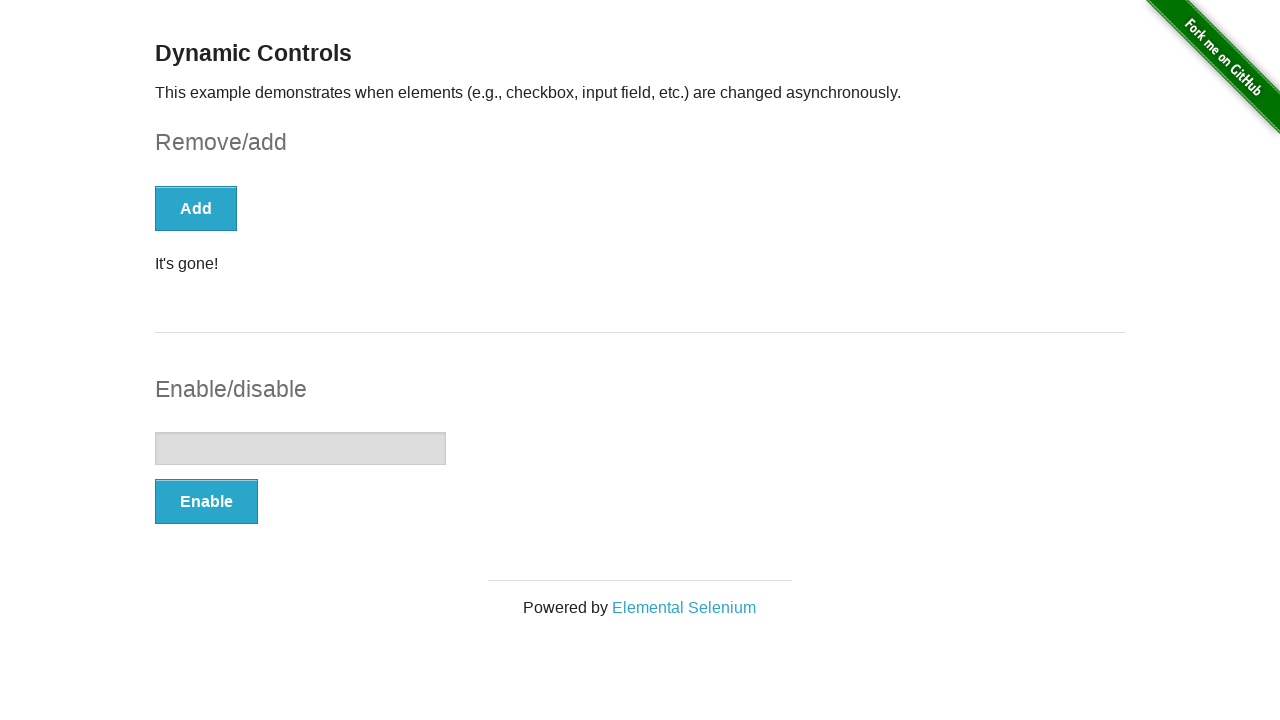

Checked if input form is initially enabled
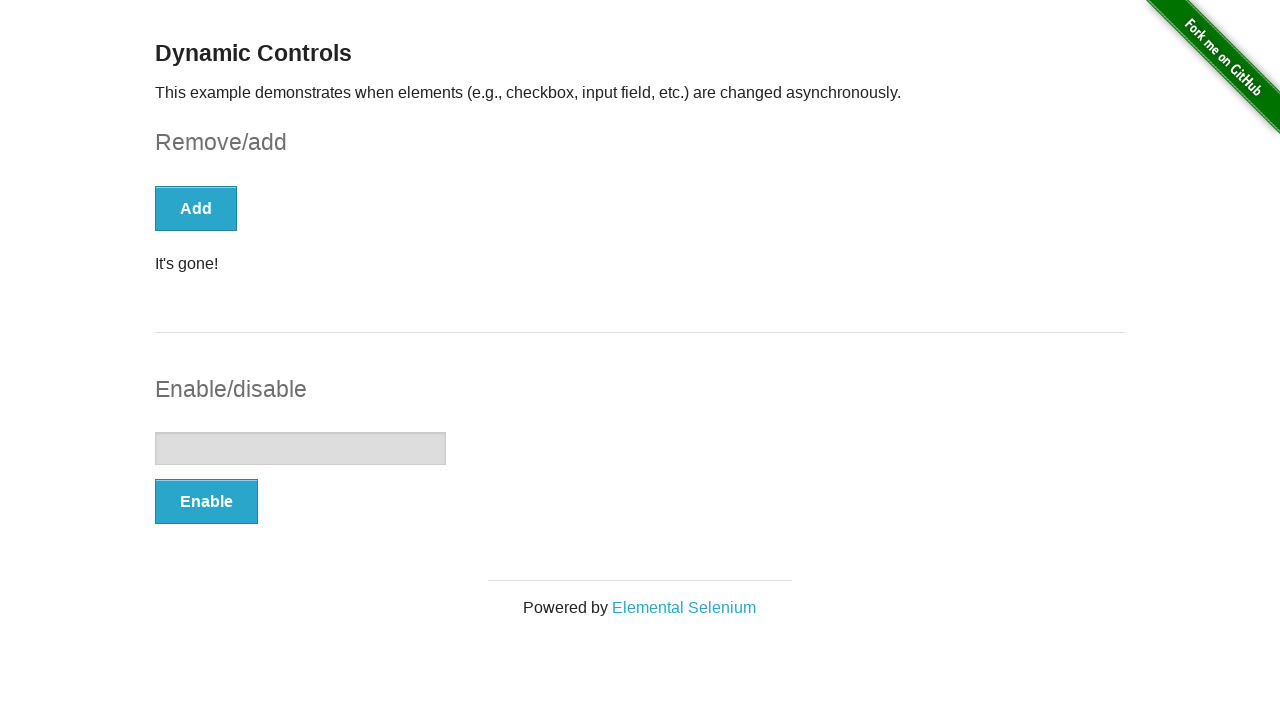

Clicked enable button to enable the input field at (206, 501) on #input-example button
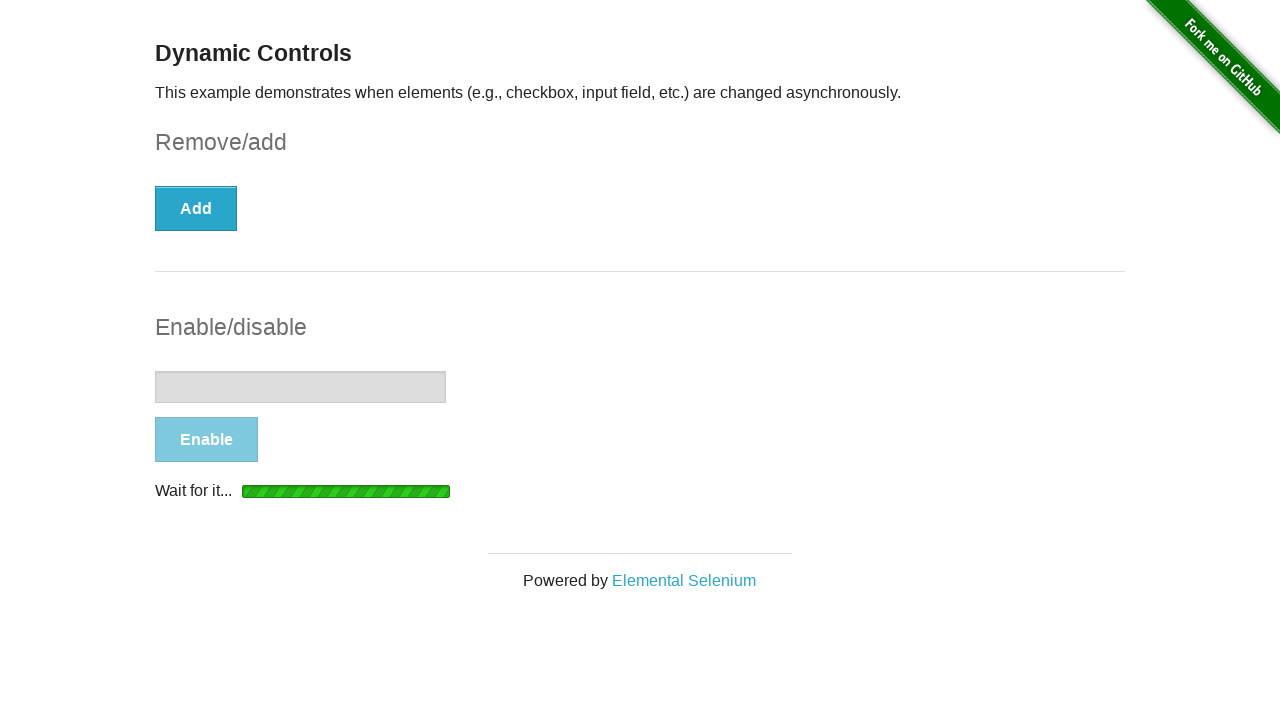

Waited for button text to change to 'Disable'
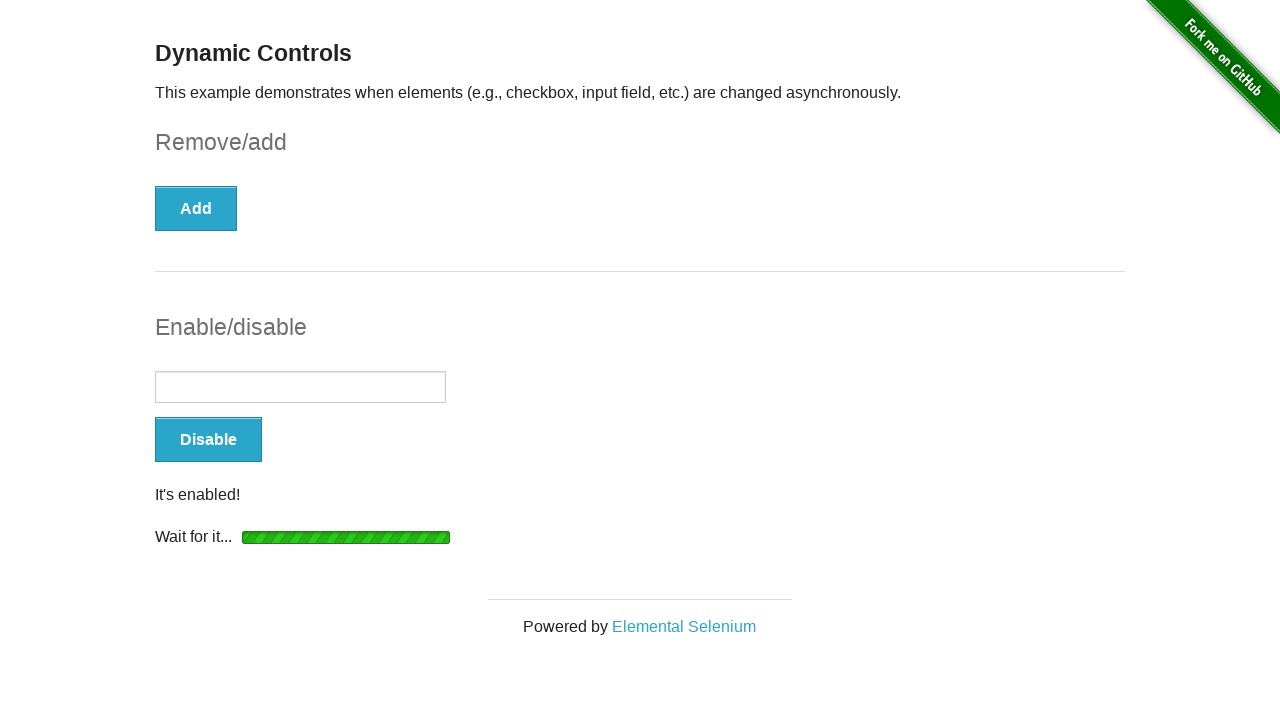

Verified that the input form is now enabled
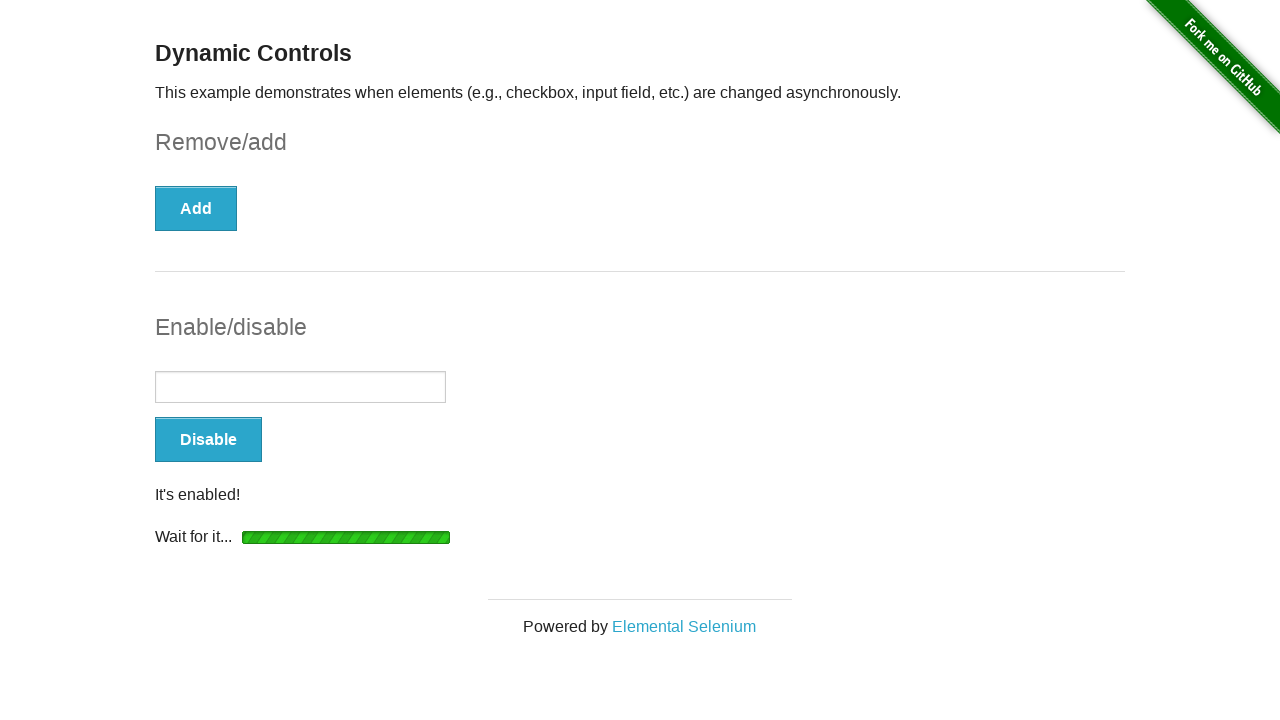

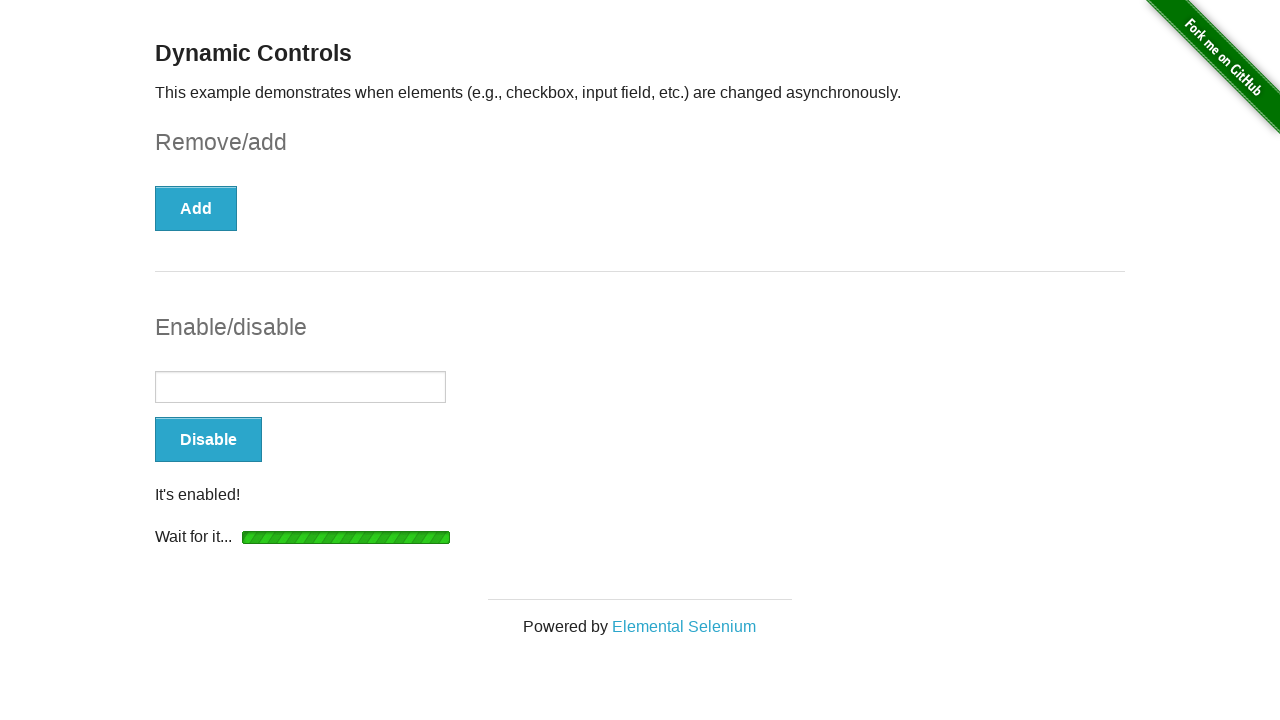